Tests handling of the browser print popup by triggering it with Ctrl+P keyboard shortcut and then attempting to navigate and dismiss it using Tab and Enter keys

Starting URL: https://www.selenium.dev/

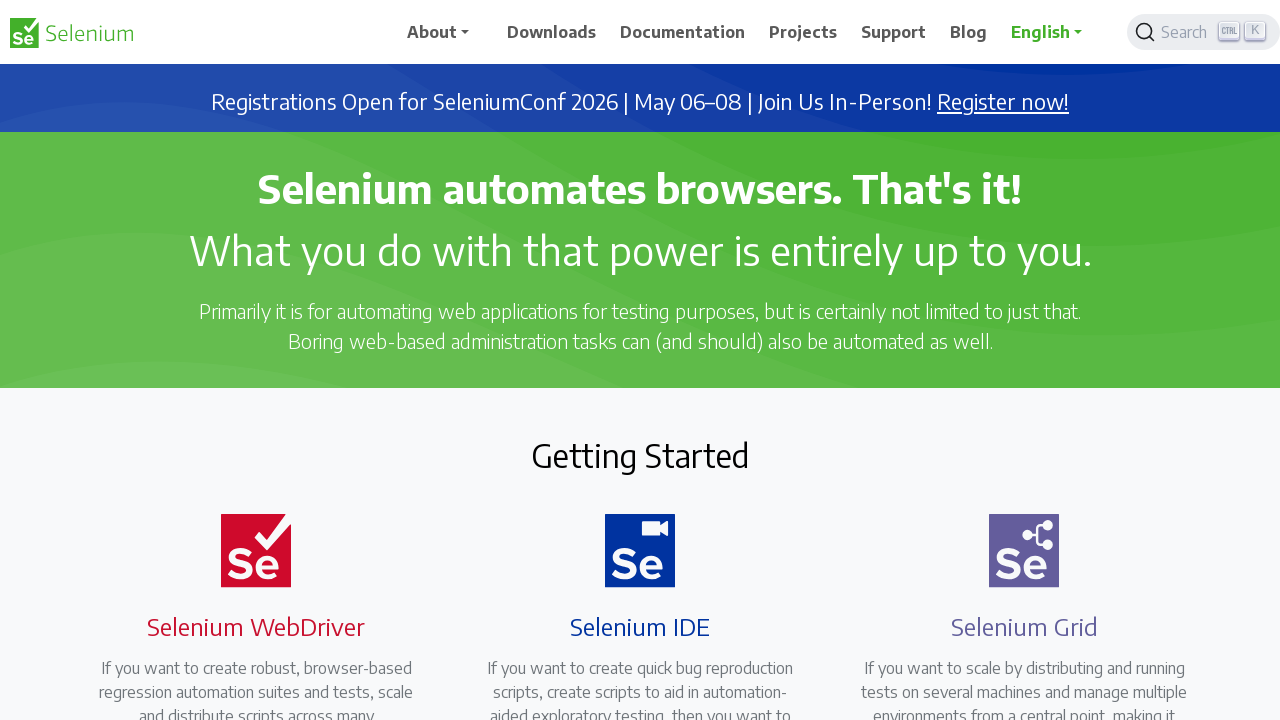

Page loaded with domcontentloaded state
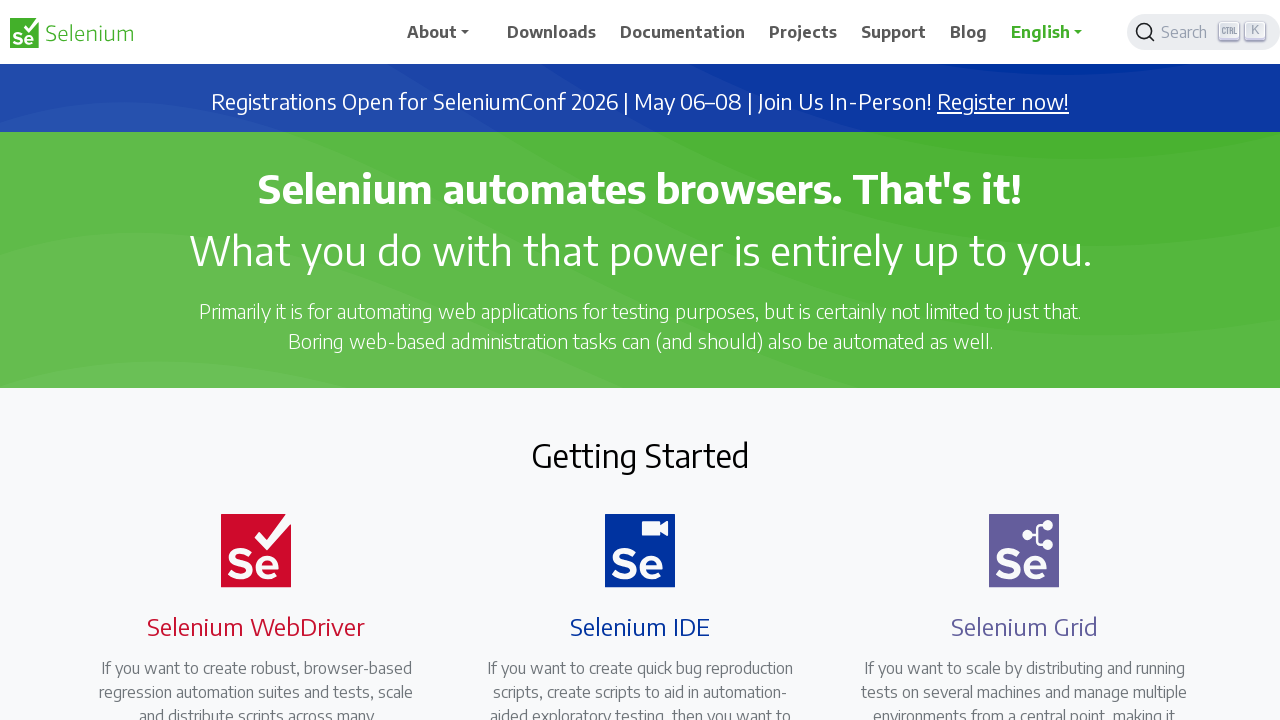

Triggered print dialog with Ctrl+P keyboard shortcut
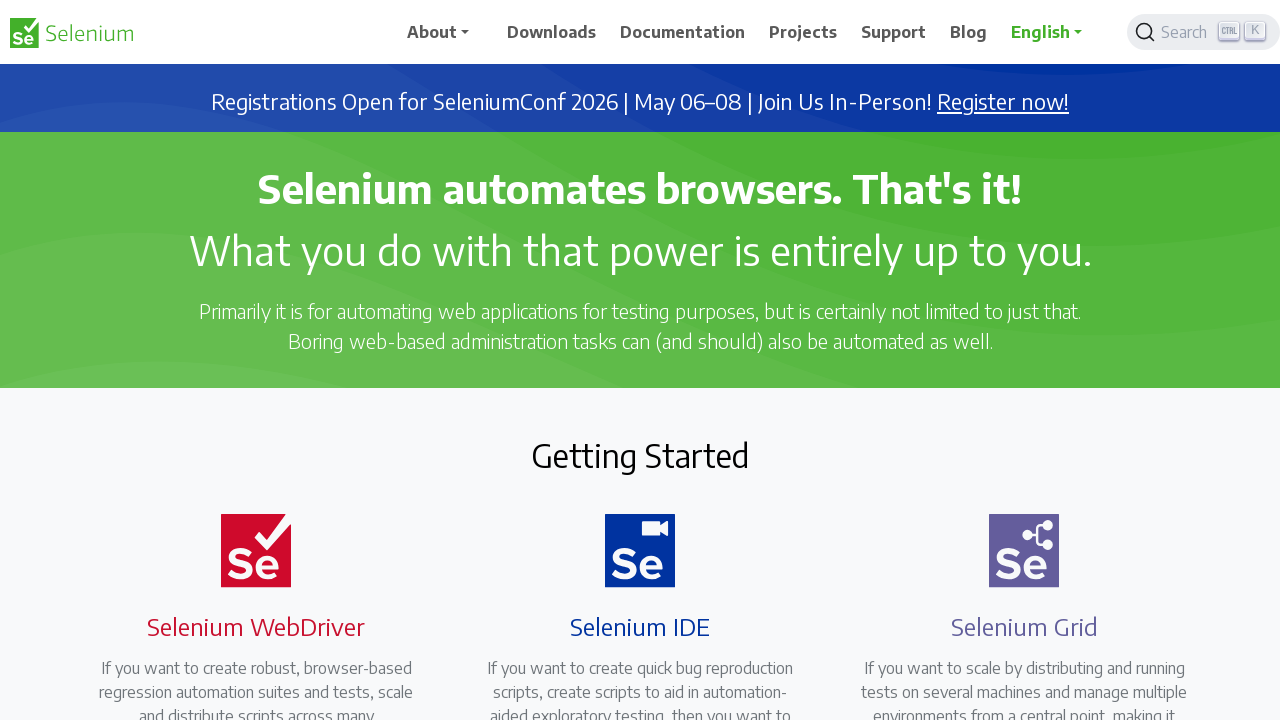

Waited 2 seconds for print dialog to appear
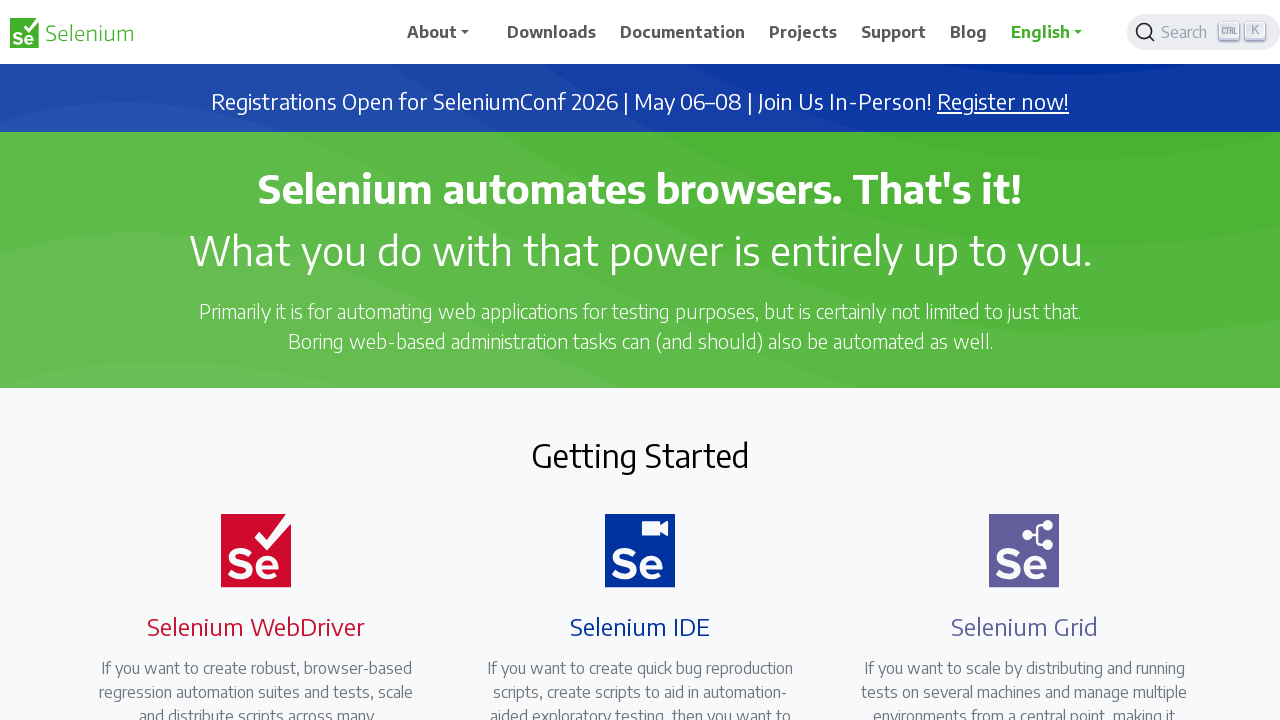

Pressed Tab to navigate within print dialog
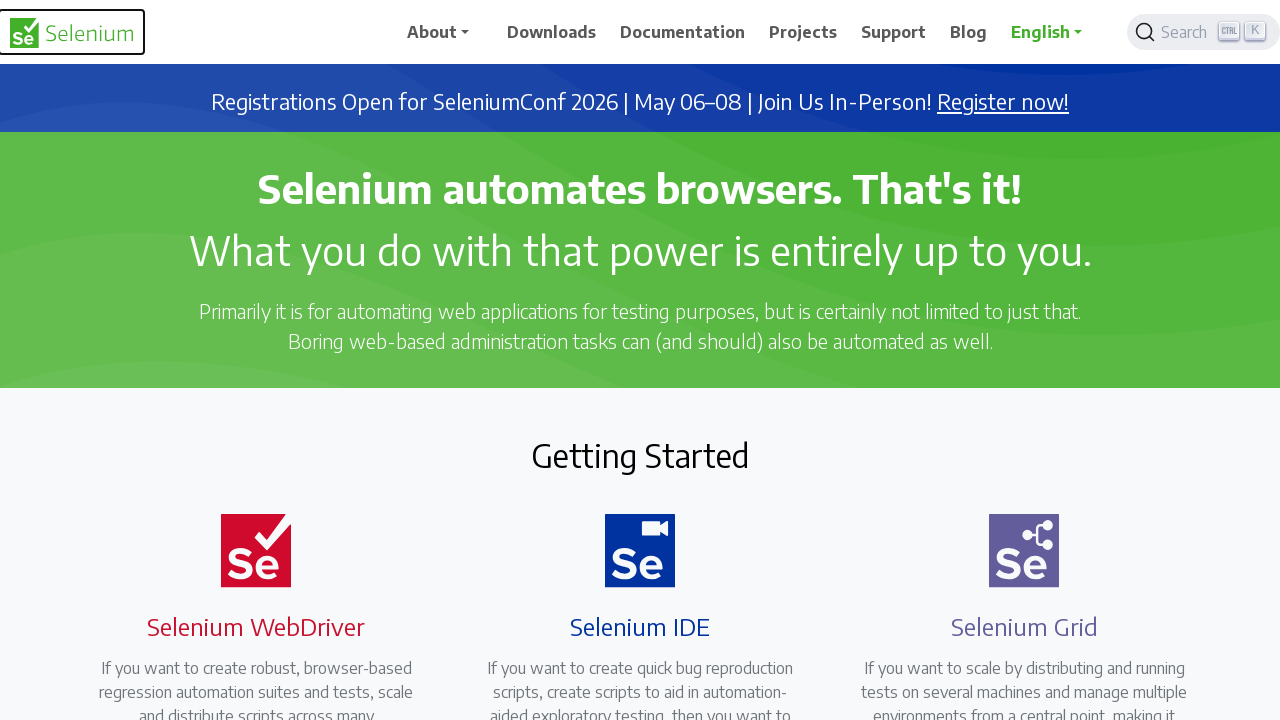

Pressed Enter to dismiss print dialog
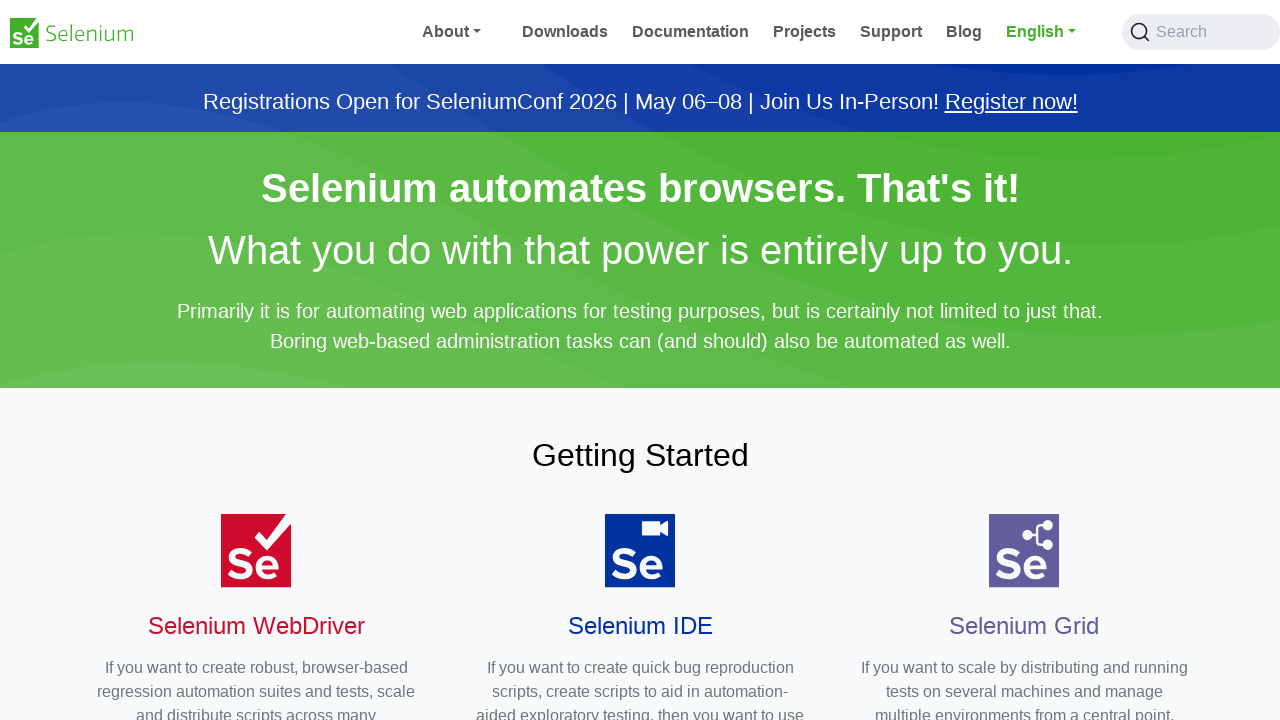

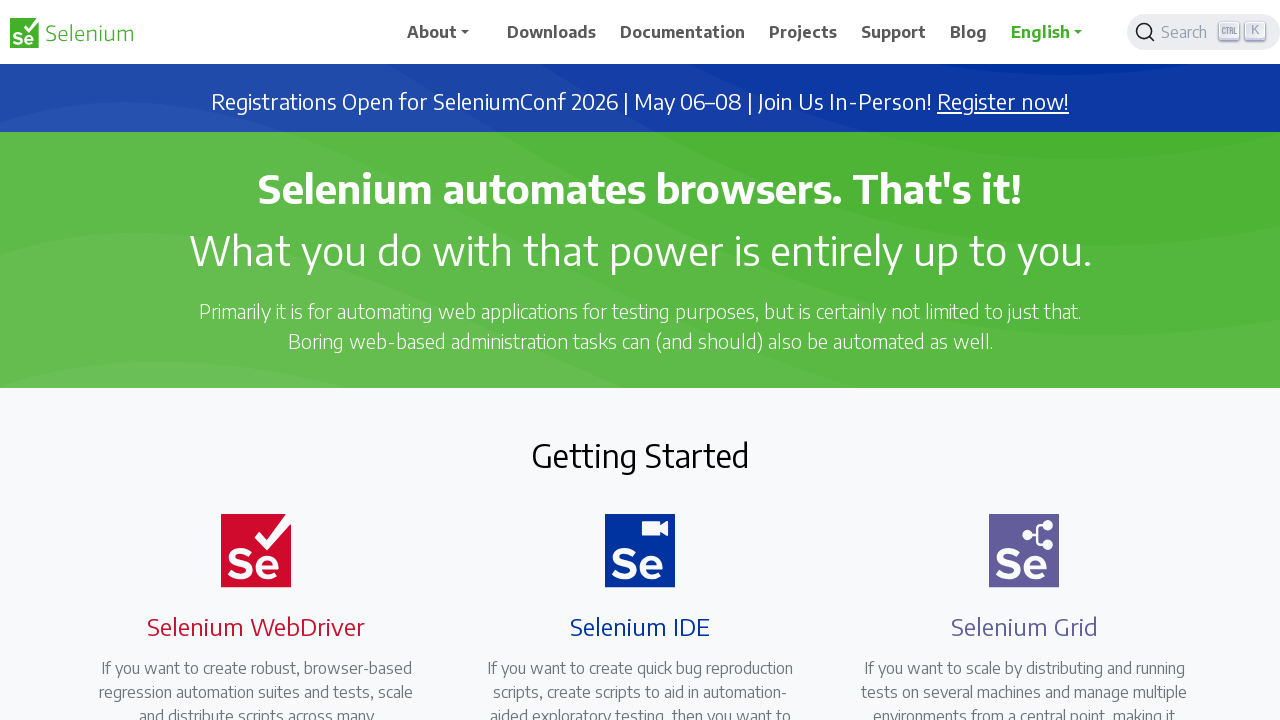